Tests iframe handling by switching to an iframe, clicking a button inside it, then switching back to the main content and locating an element in the parent frame.

Starting URL: https://www.w3schools.com/js/tryit.asp?filename=tryjs_myfirst

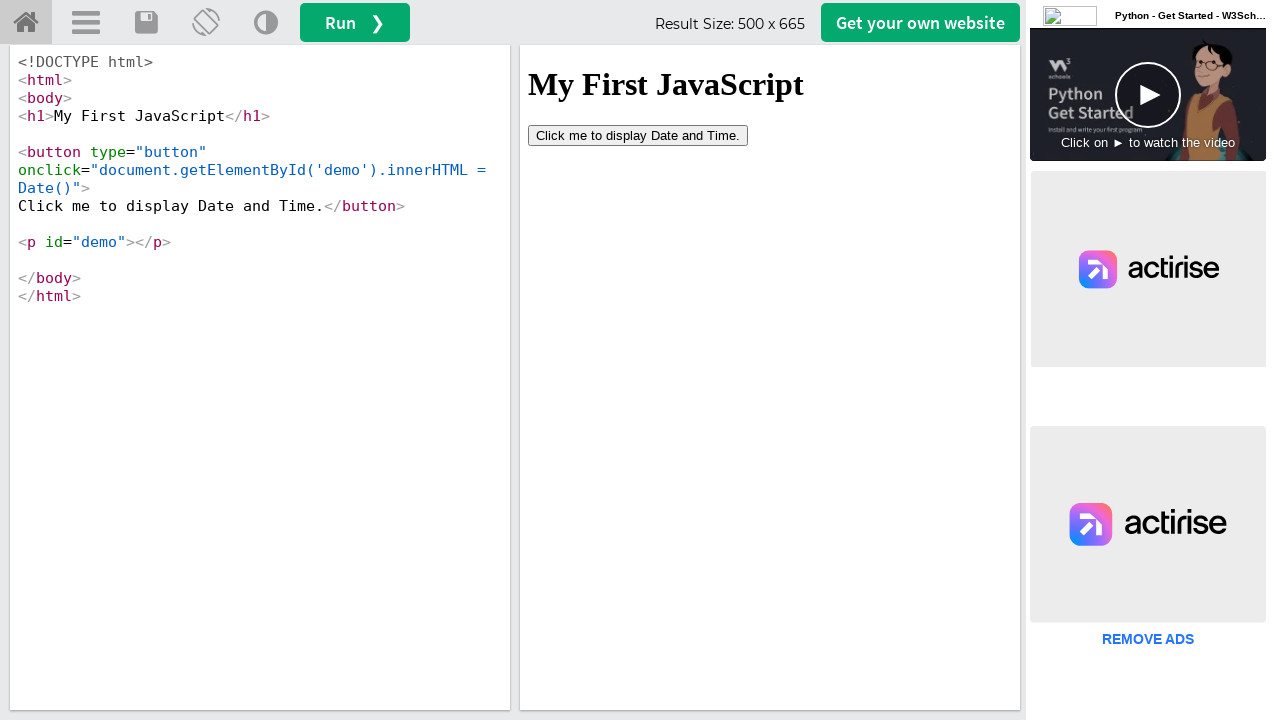

Located iframe with ID 'iframeResult'
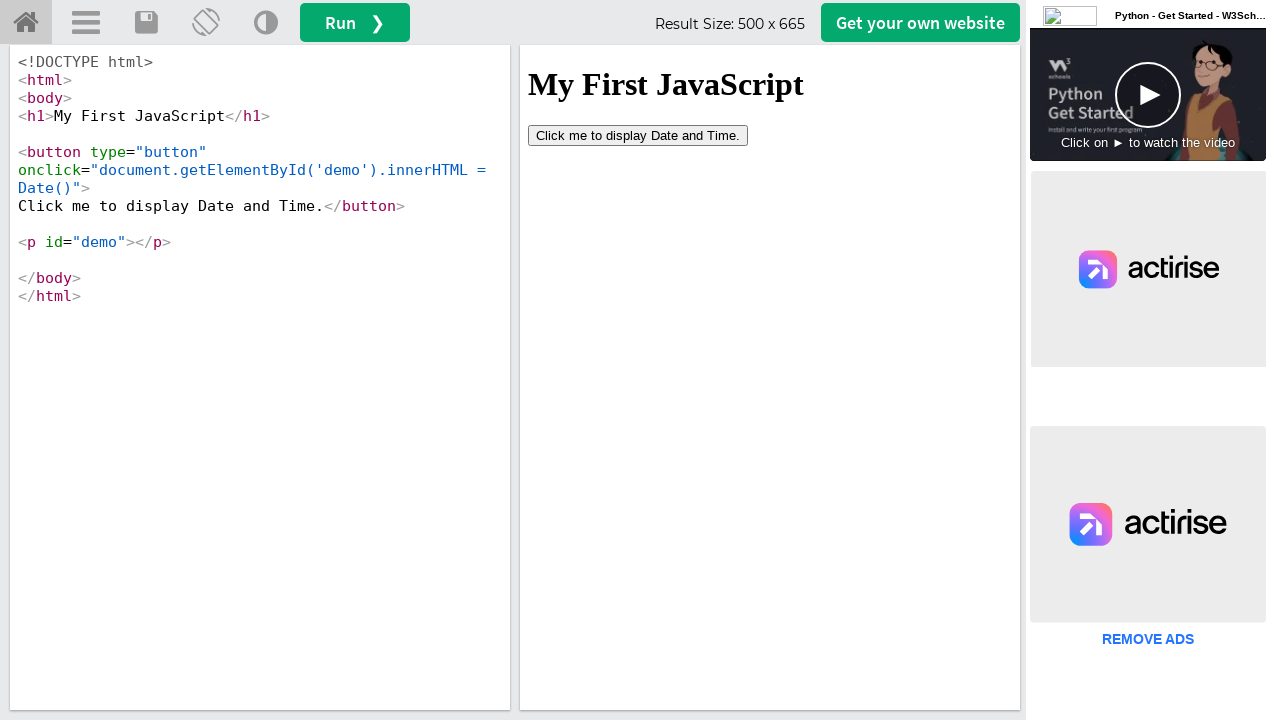

Clicked button inside the iframe at (638, 135) on #iframeResult >> internal:control=enter-frame >> button[type='button']
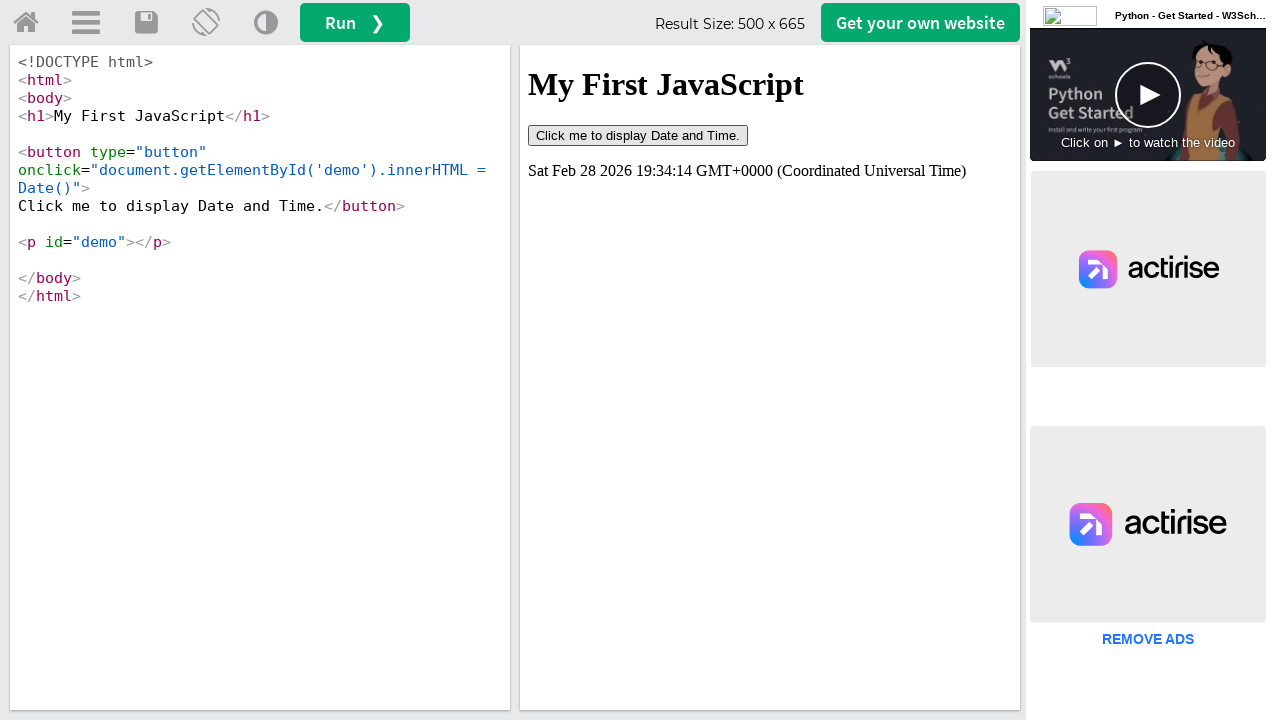

Waited 2 seconds for action to complete
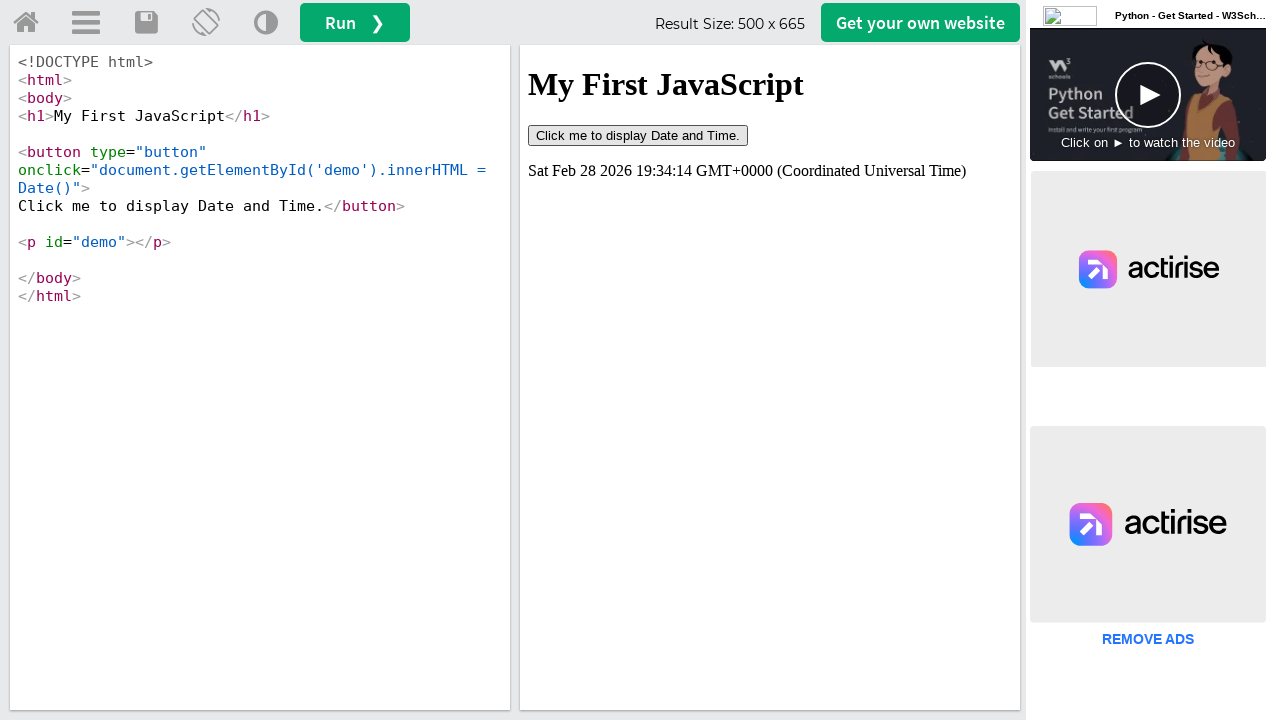

Menu button in main content became available
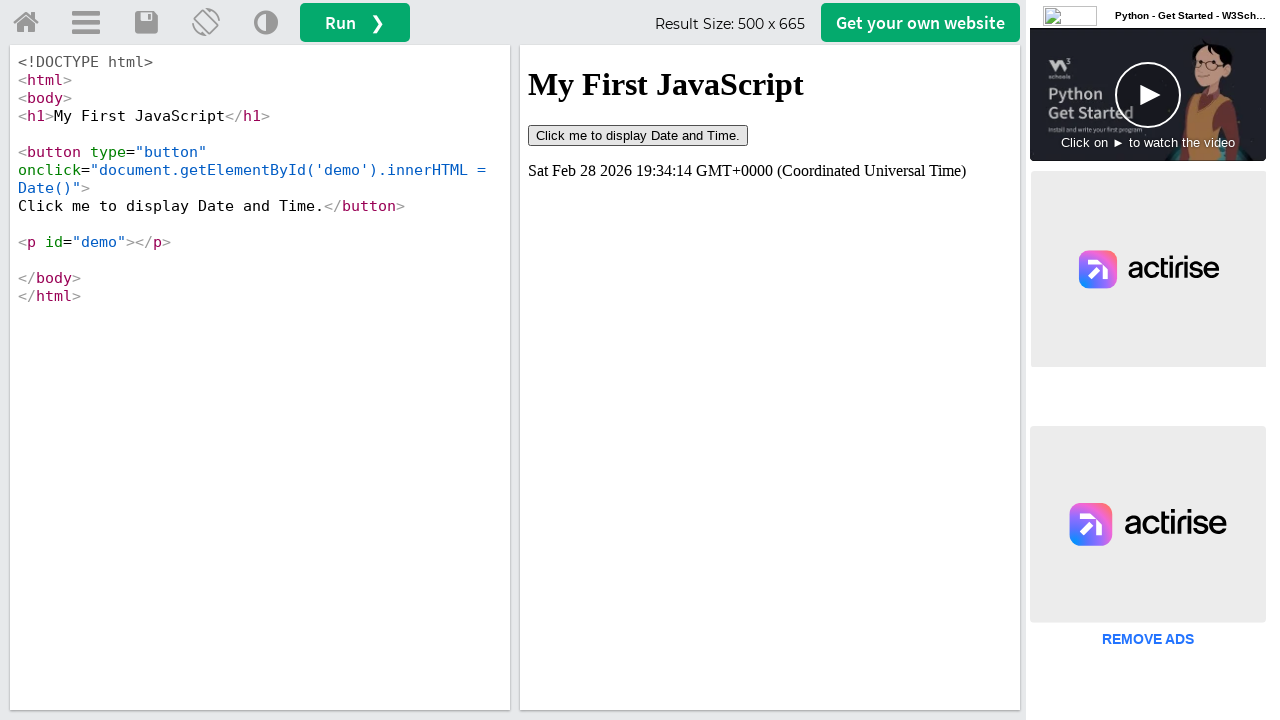

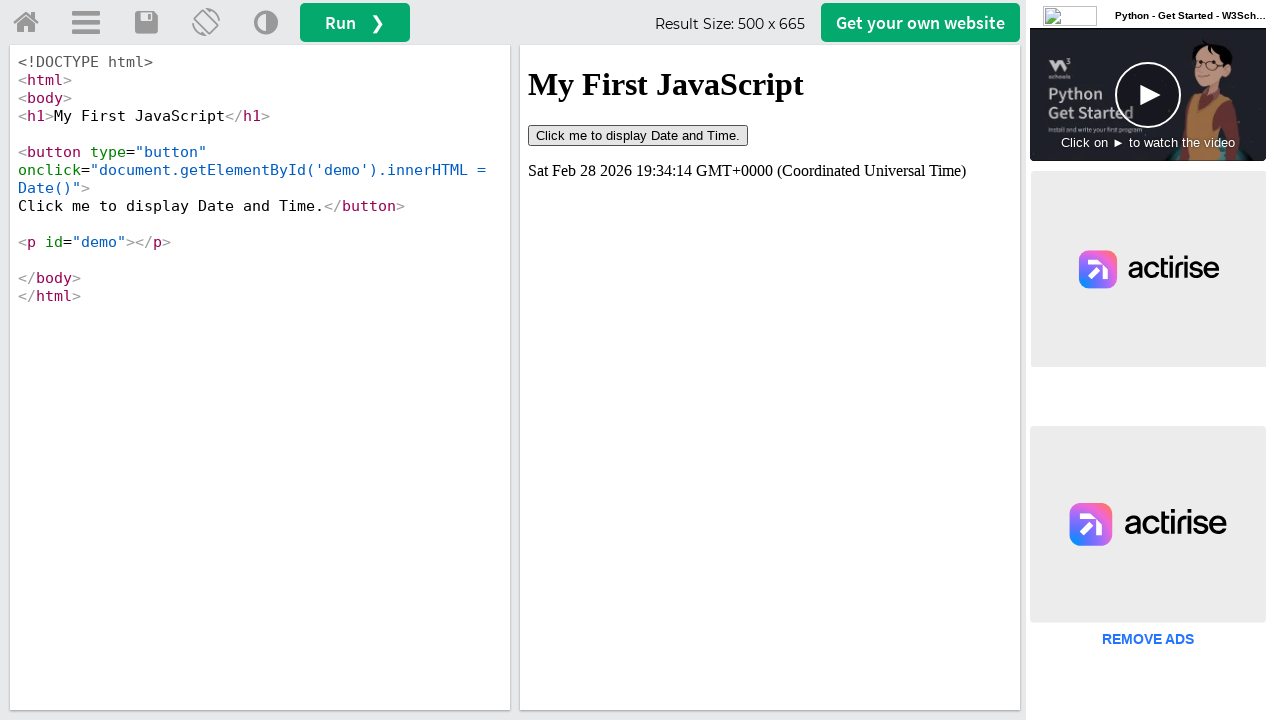